Verifies URL properties (ends with "login", contains "demo") and checks if page title contains "HRM"

Starting URL: https://opensource-demo.orangehrmlive.com/web/index.php/auth/login

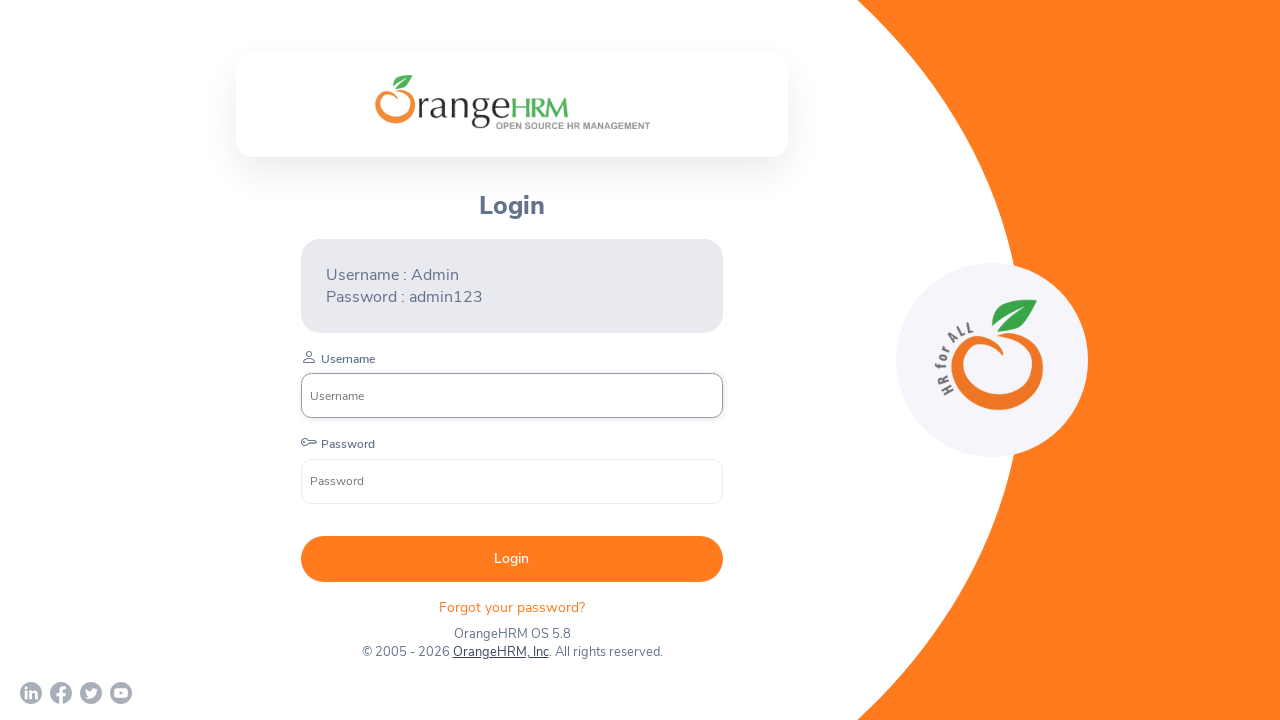

Retrieved current page URL
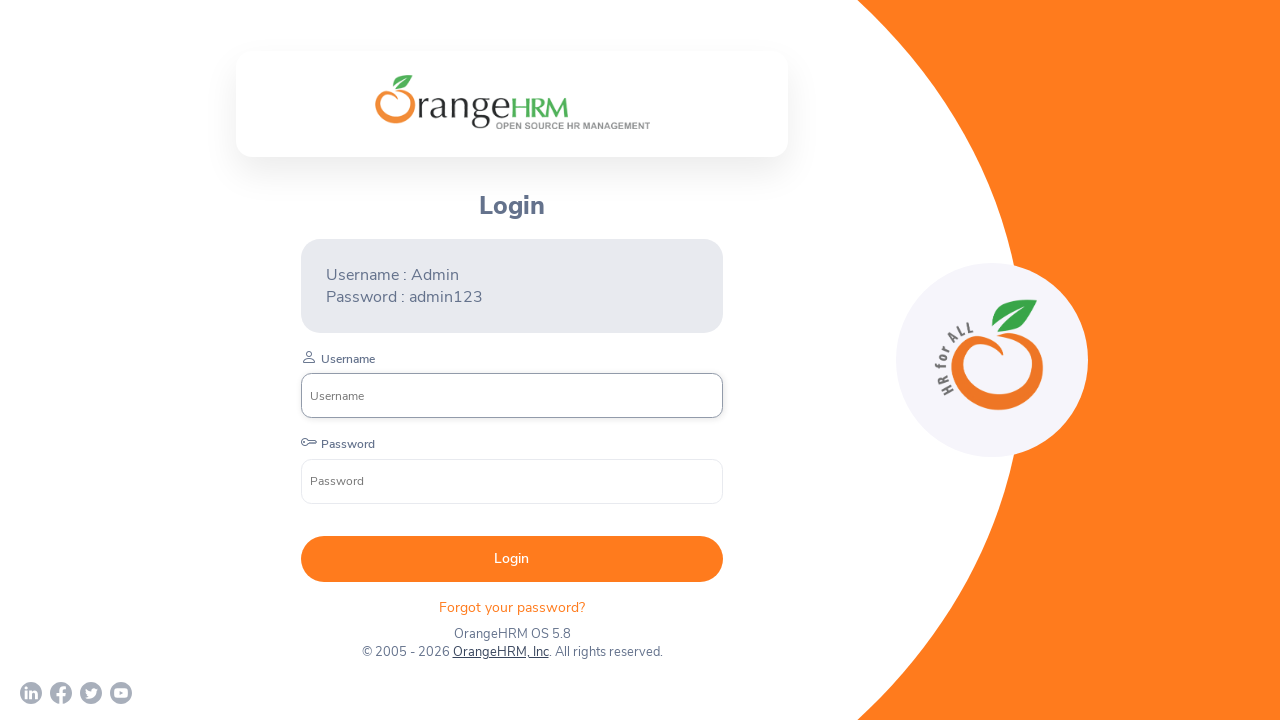

Verified URL ends with 'login': True
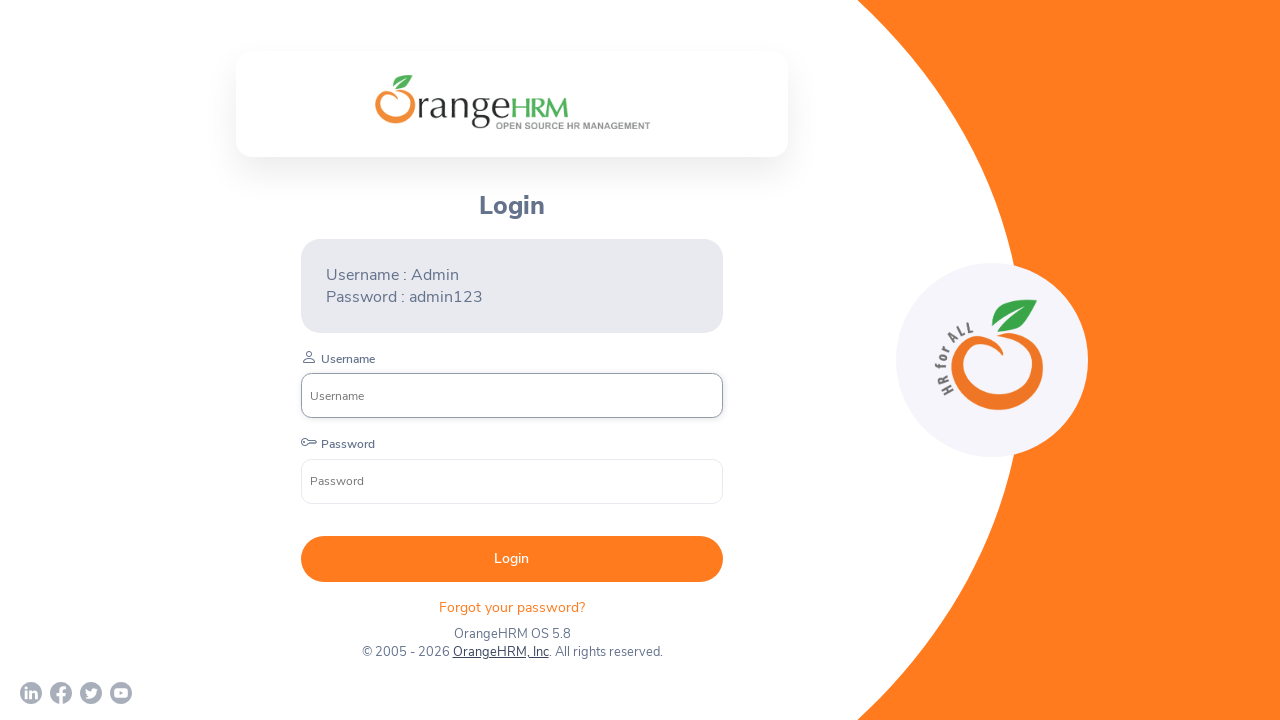

Verified URL contains 'demo': True
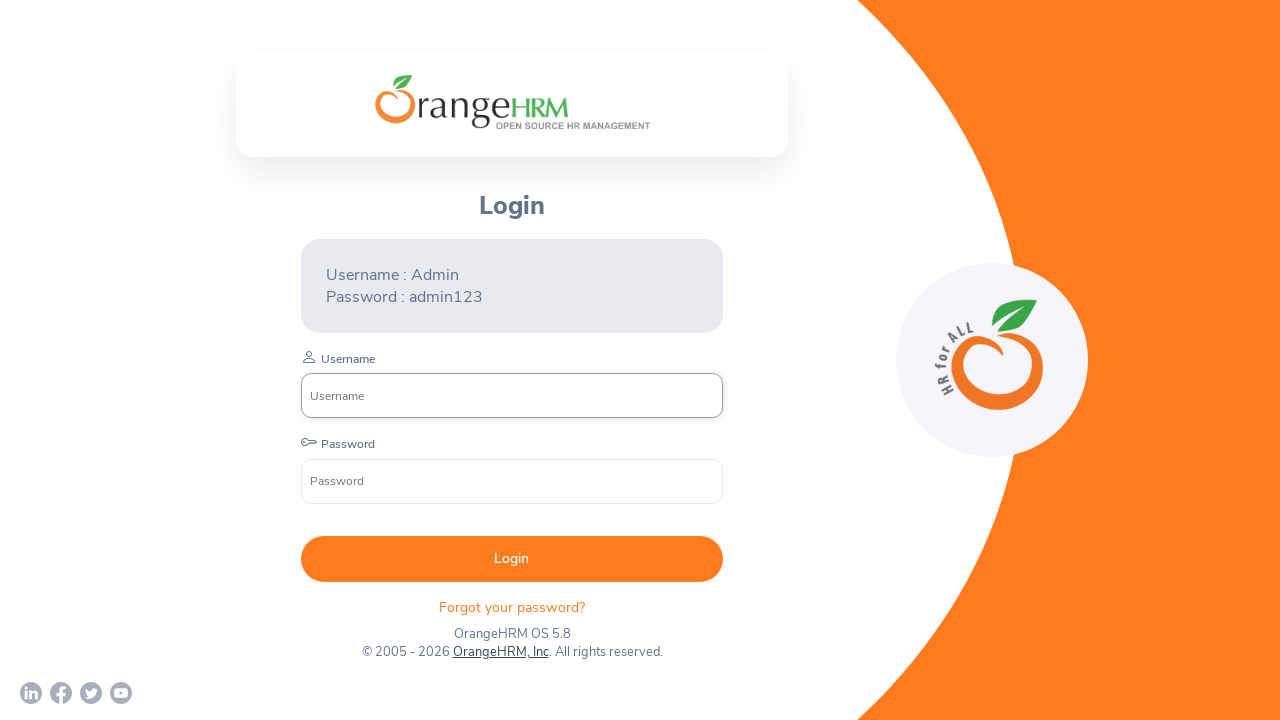

Verified page title contains 'HRM': True
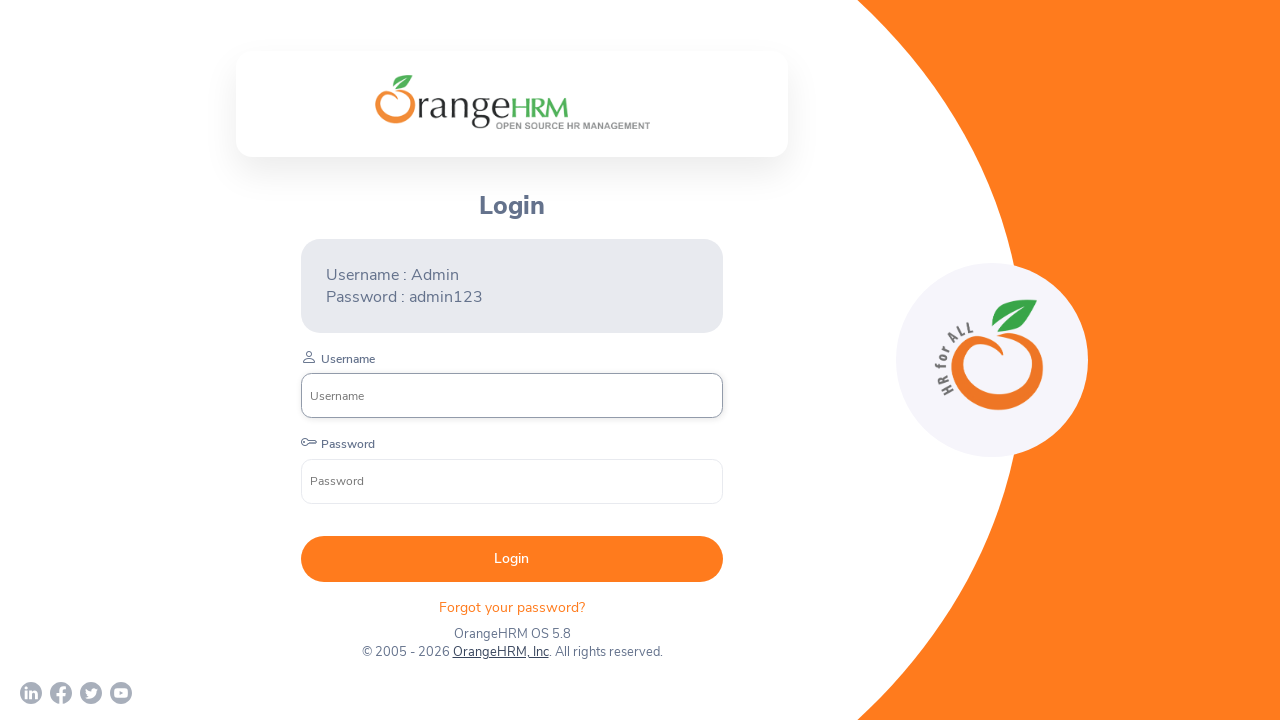

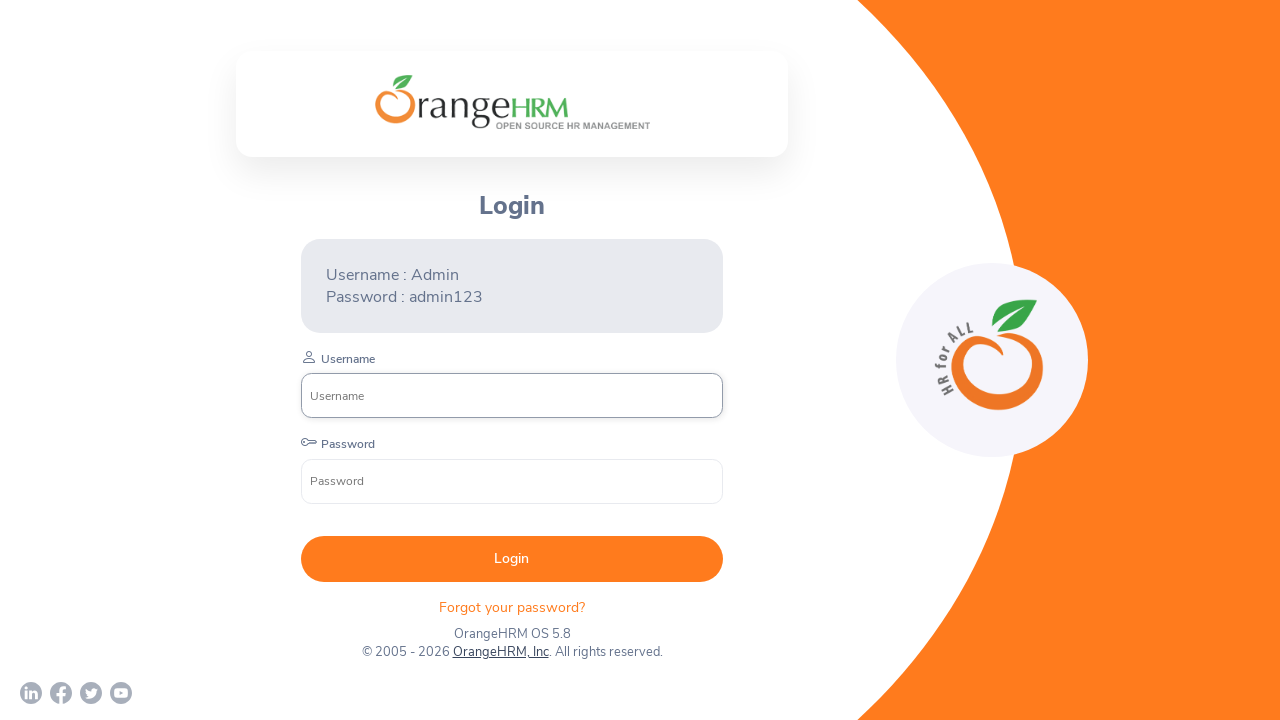